Simple smoke test that navigates to GitHub's homepage and verifies the page loads by checking the title is present.

Starting URL: https://github.com

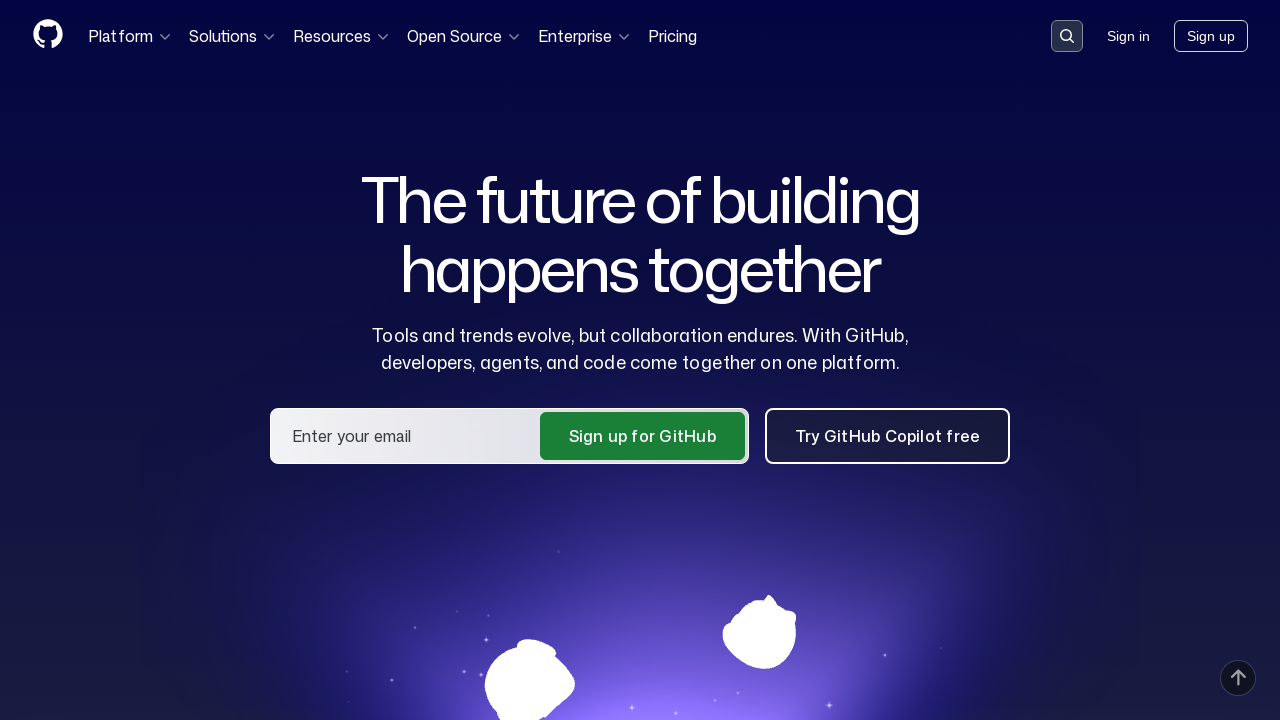

Navigated to GitHub homepage
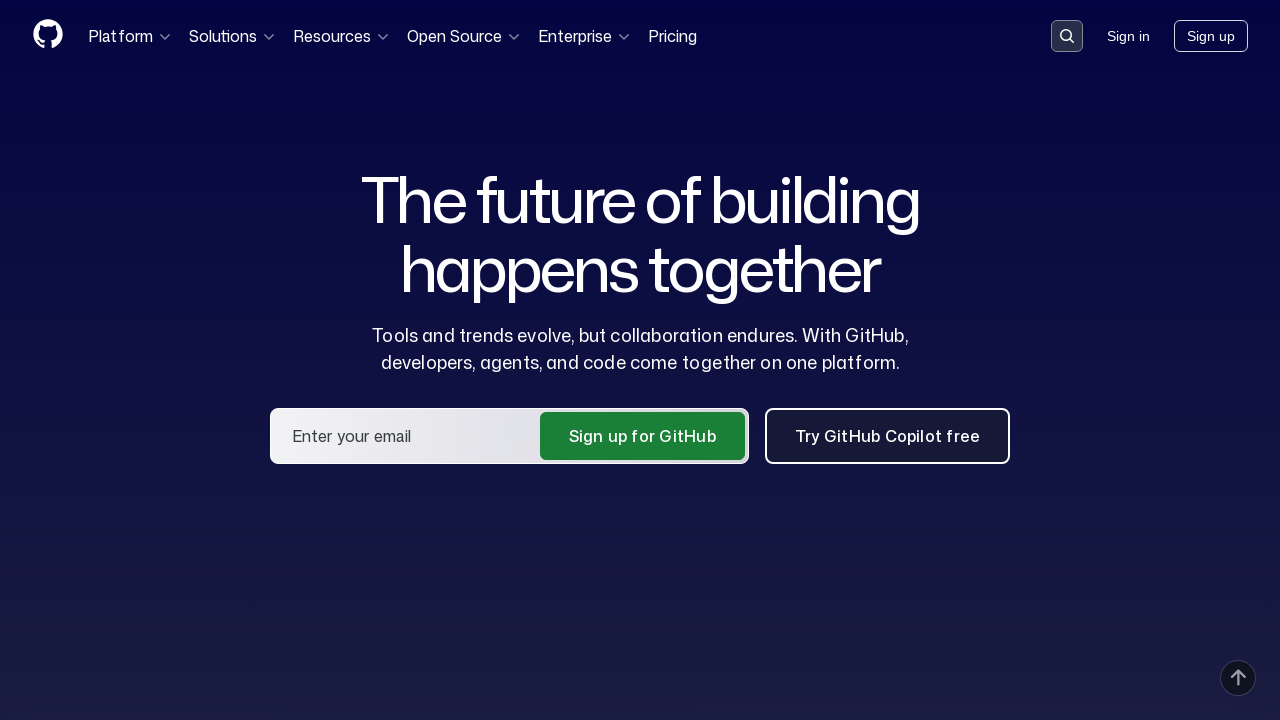

Page fully loaded (domcontentloaded state)
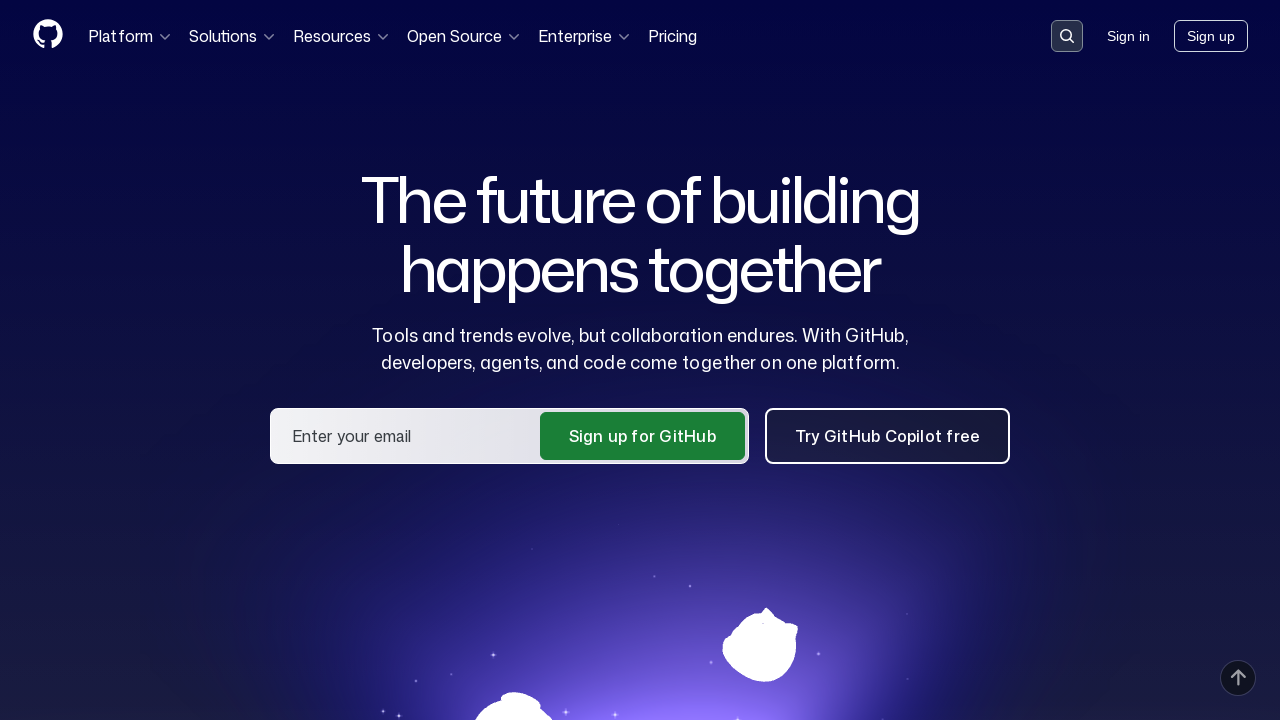

Verified page title contains 'GitHub'
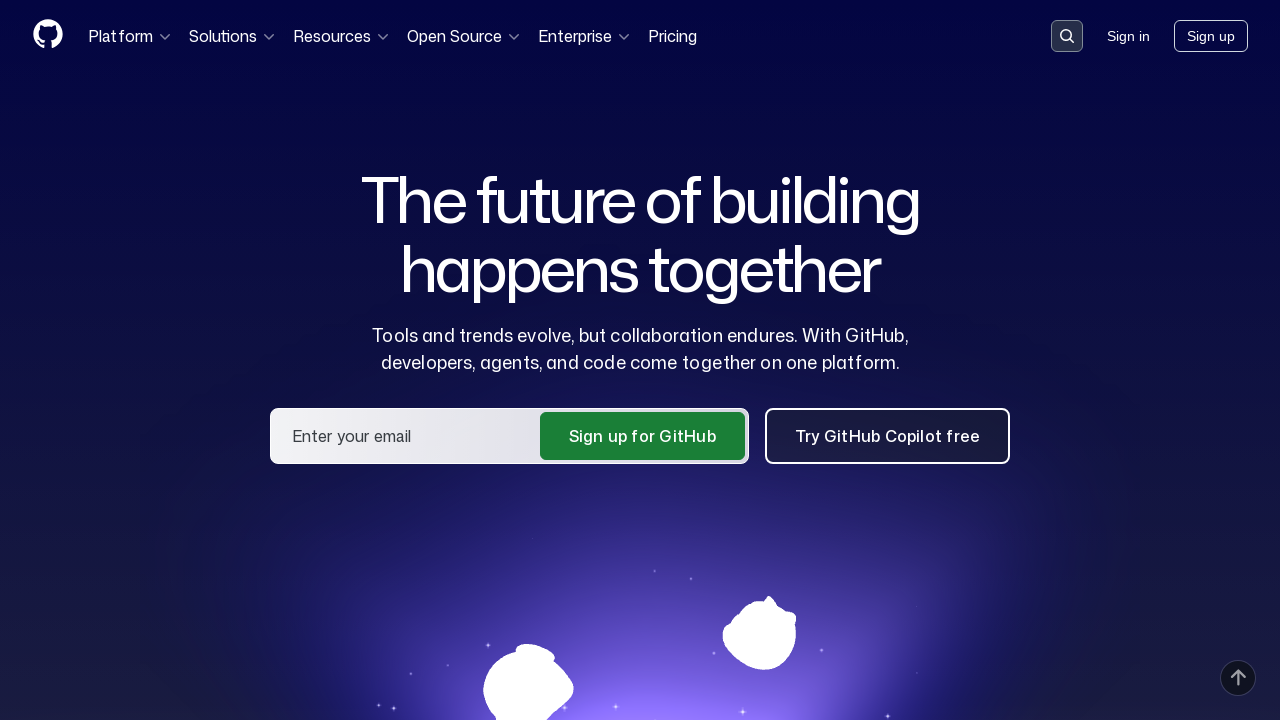

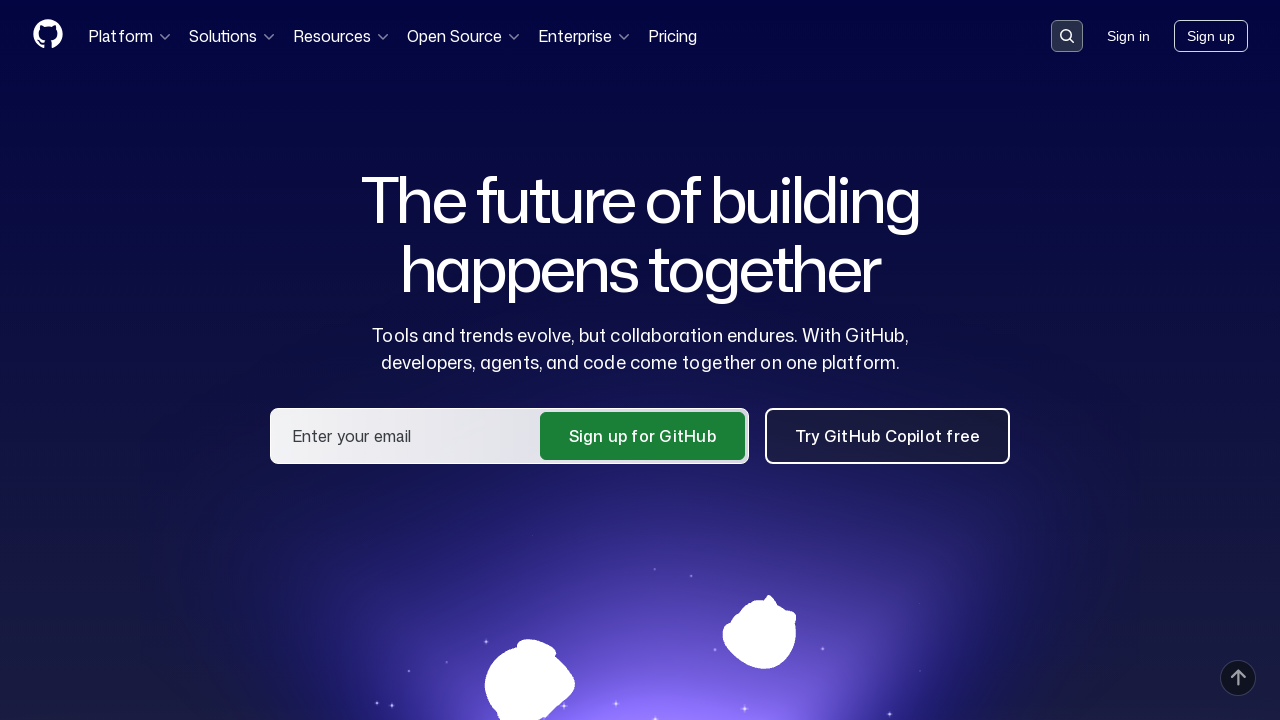